Tests handling multiple browser tabs by clicking a link that opens a new tab, then switching between the original and new tabs multiple times

Starting URL: https://demo.automationtesting.in/Windows.html

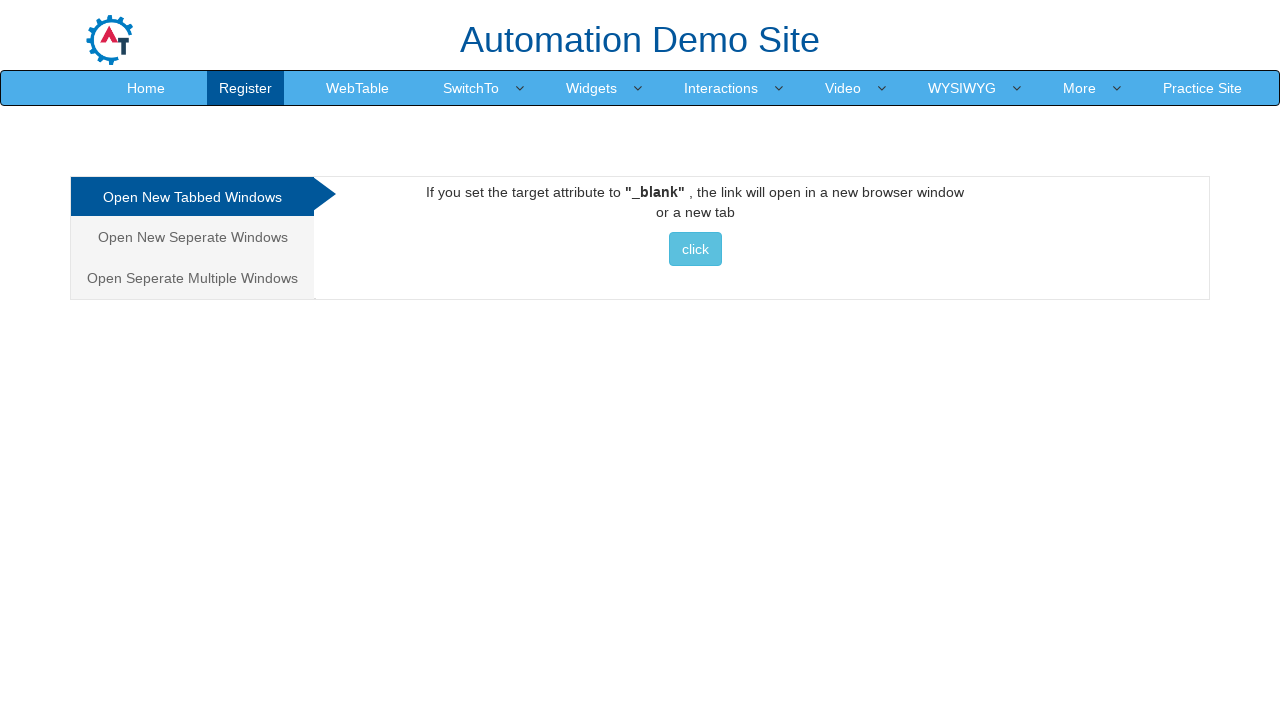

Clicked link to open new tab with selenium.dev at (695, 249) on a[href='http://www.selenium.dev']
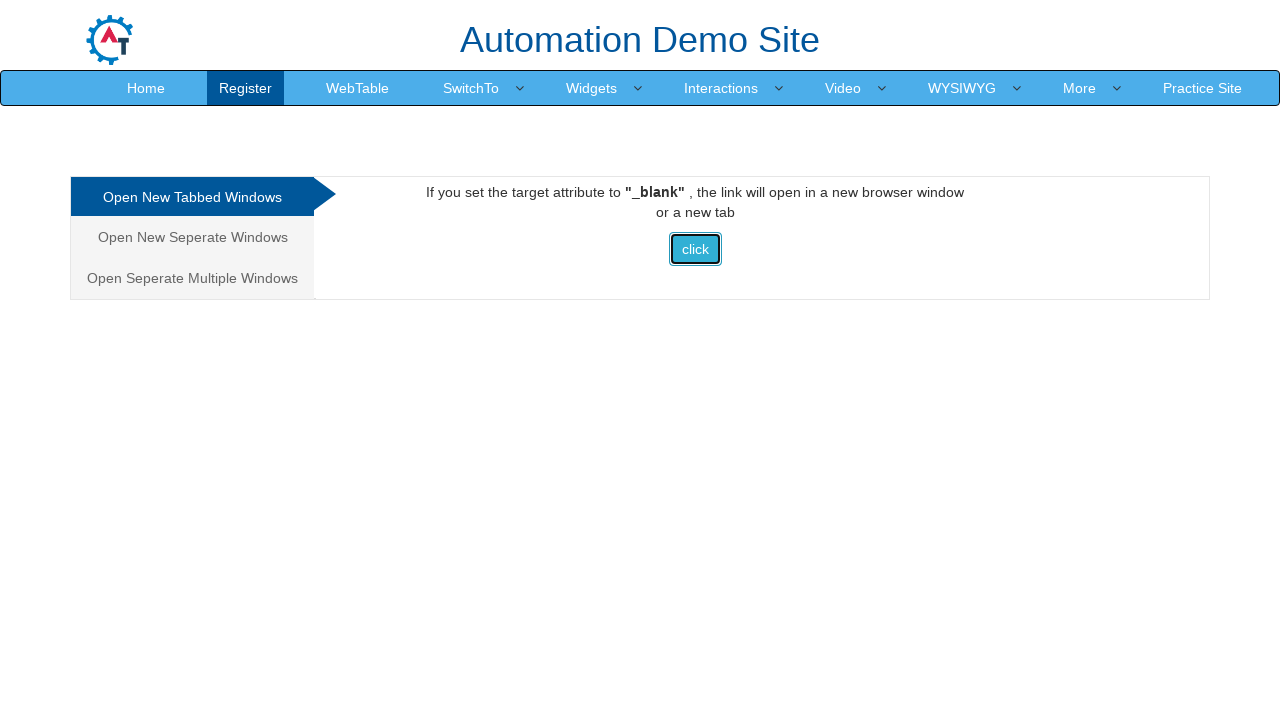

New tab opened and captured
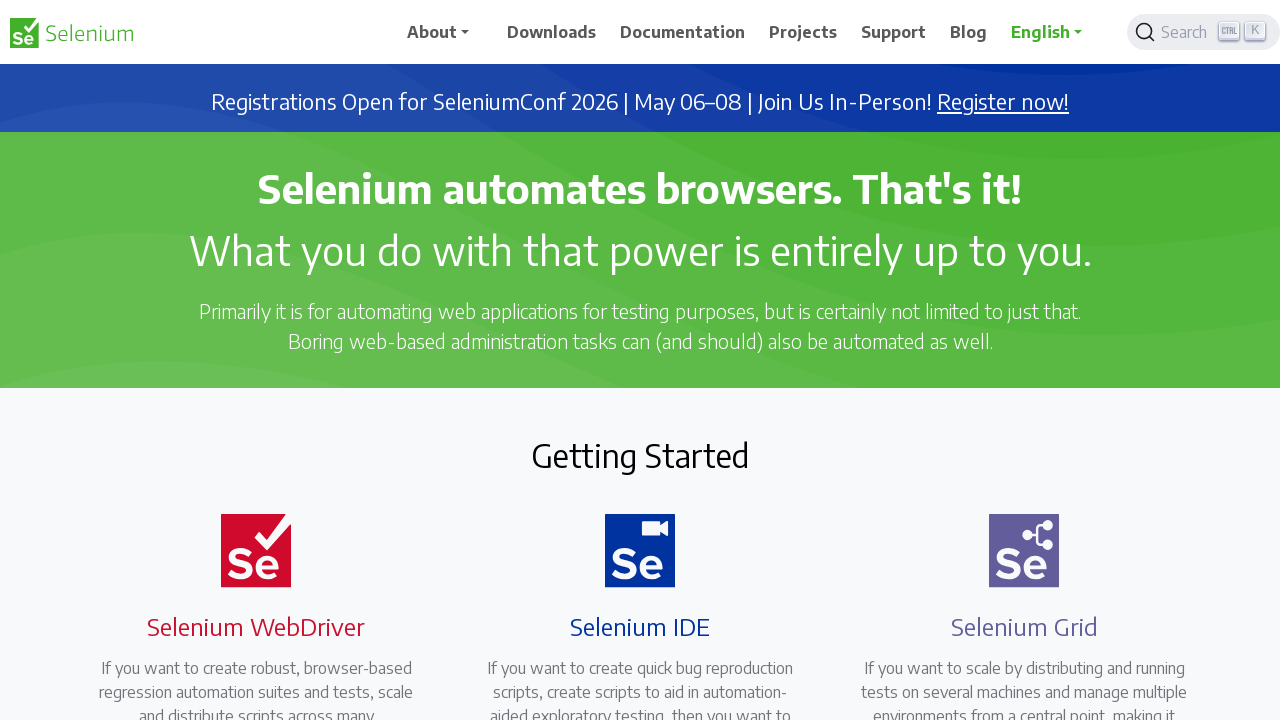

Switched to original tab
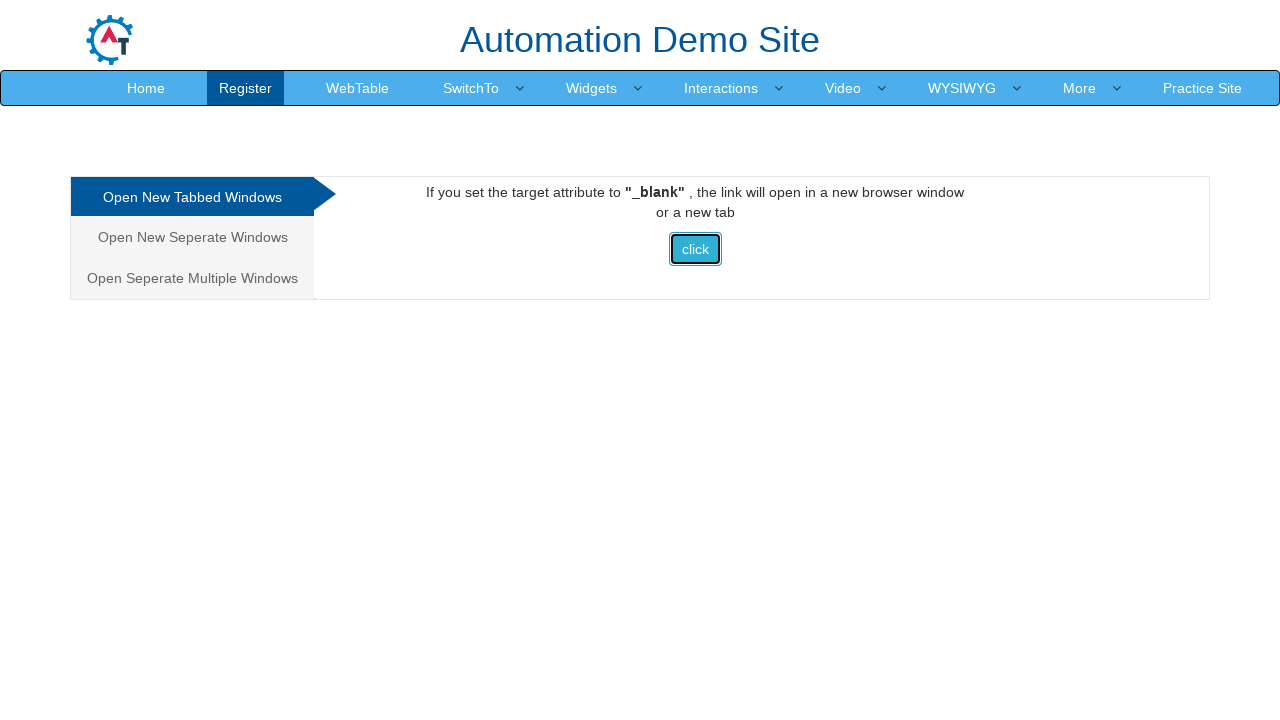

Switched to new tab (selenium.dev)
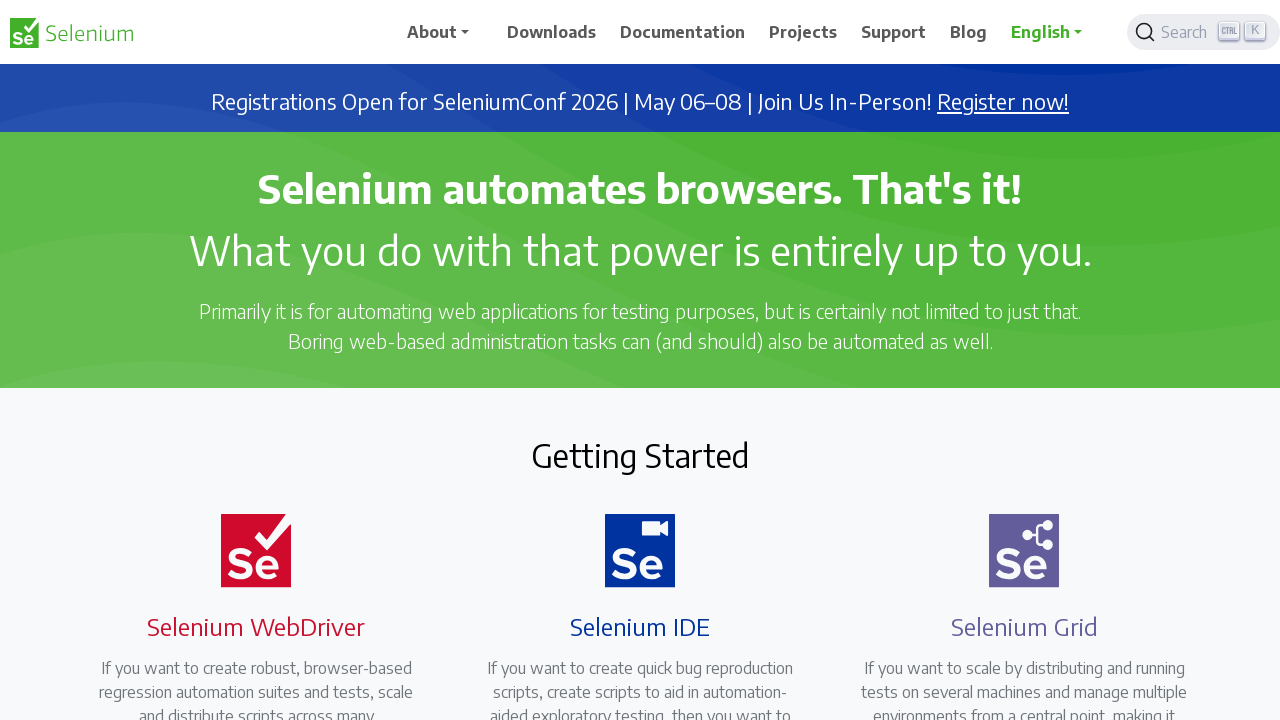

Switched back to original tab
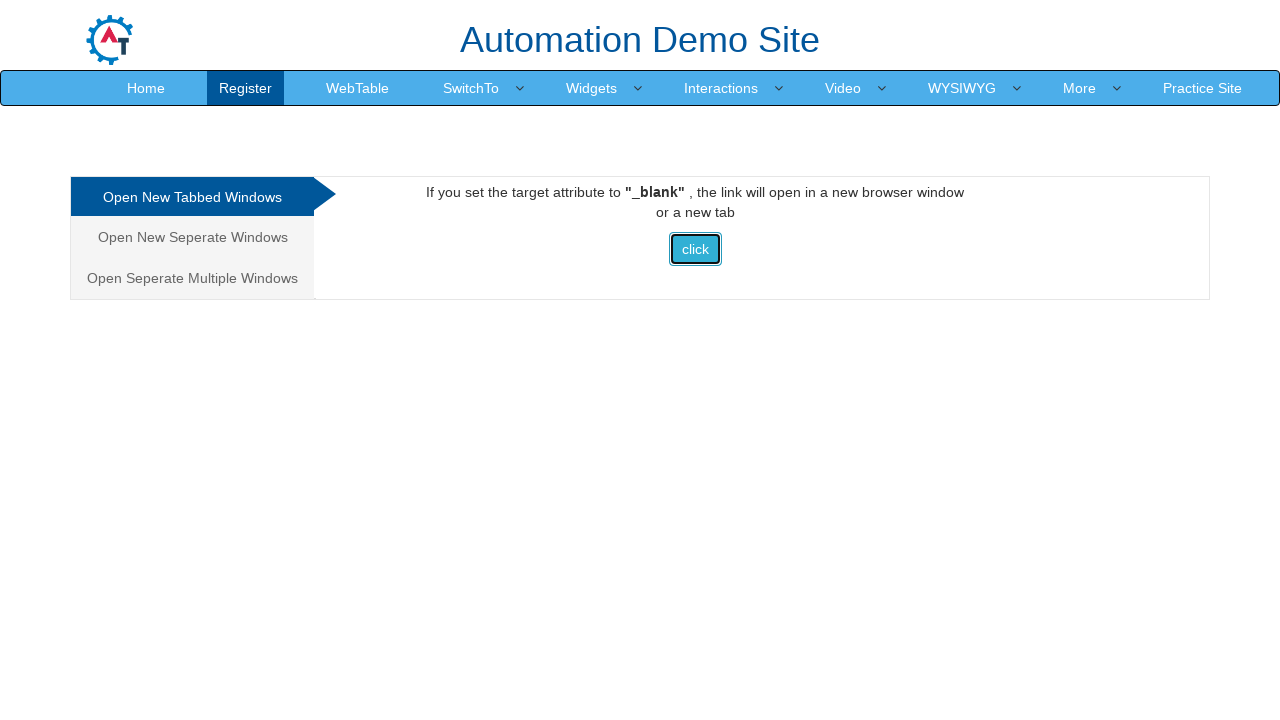

Switched back to new tab (selenium.dev)
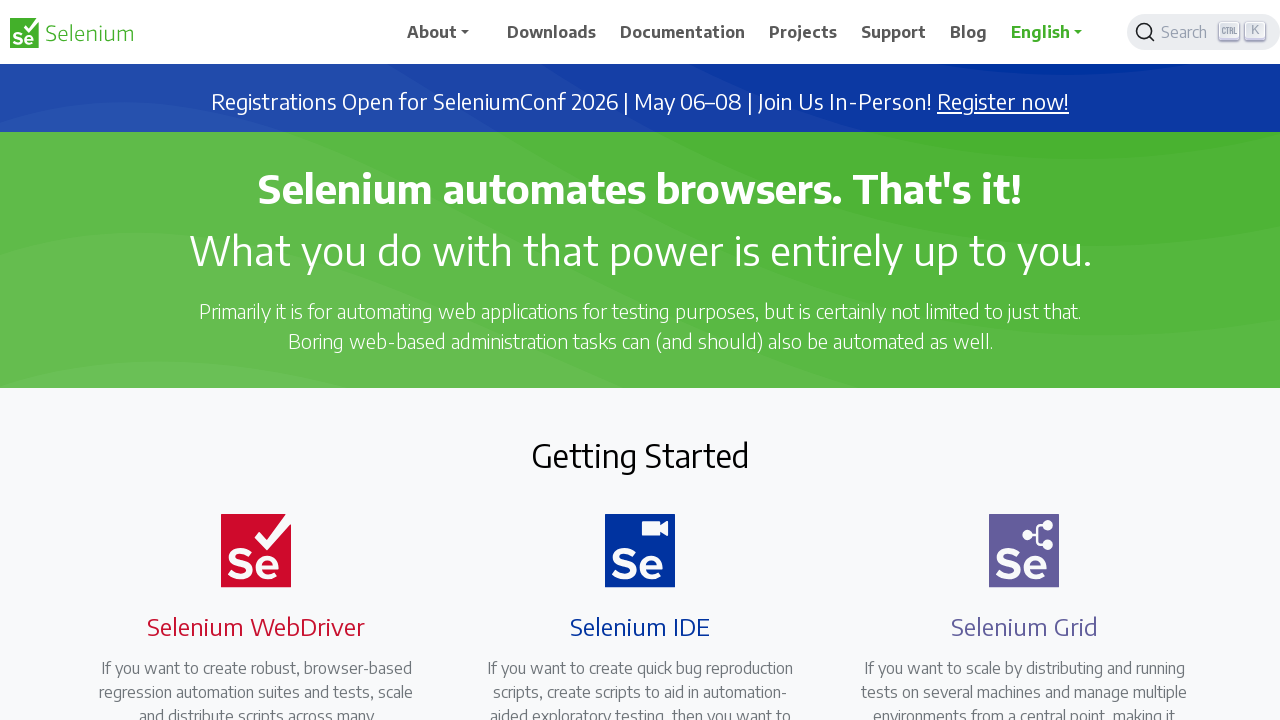

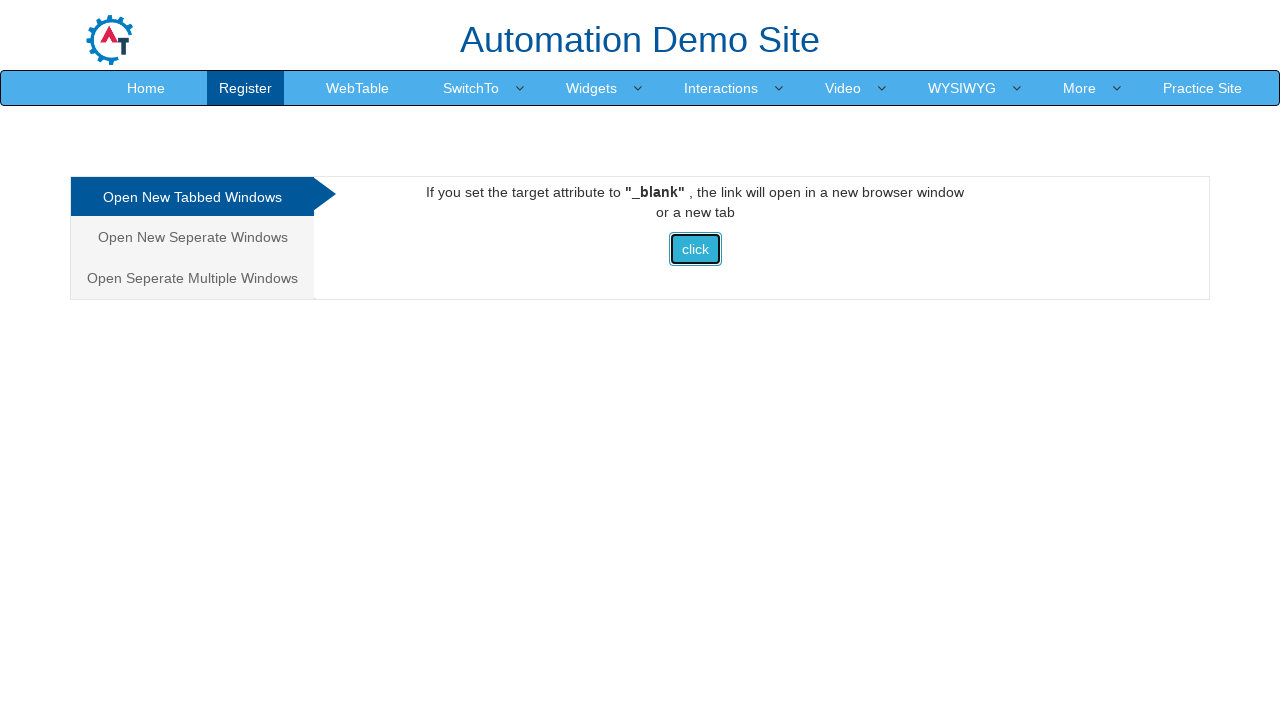